Tests working with multiple browser windows by clicking a link that opens a new window, then switching between windows and verifying the page titles.

Starting URL: https://the-internet.herokuapp.com/windows

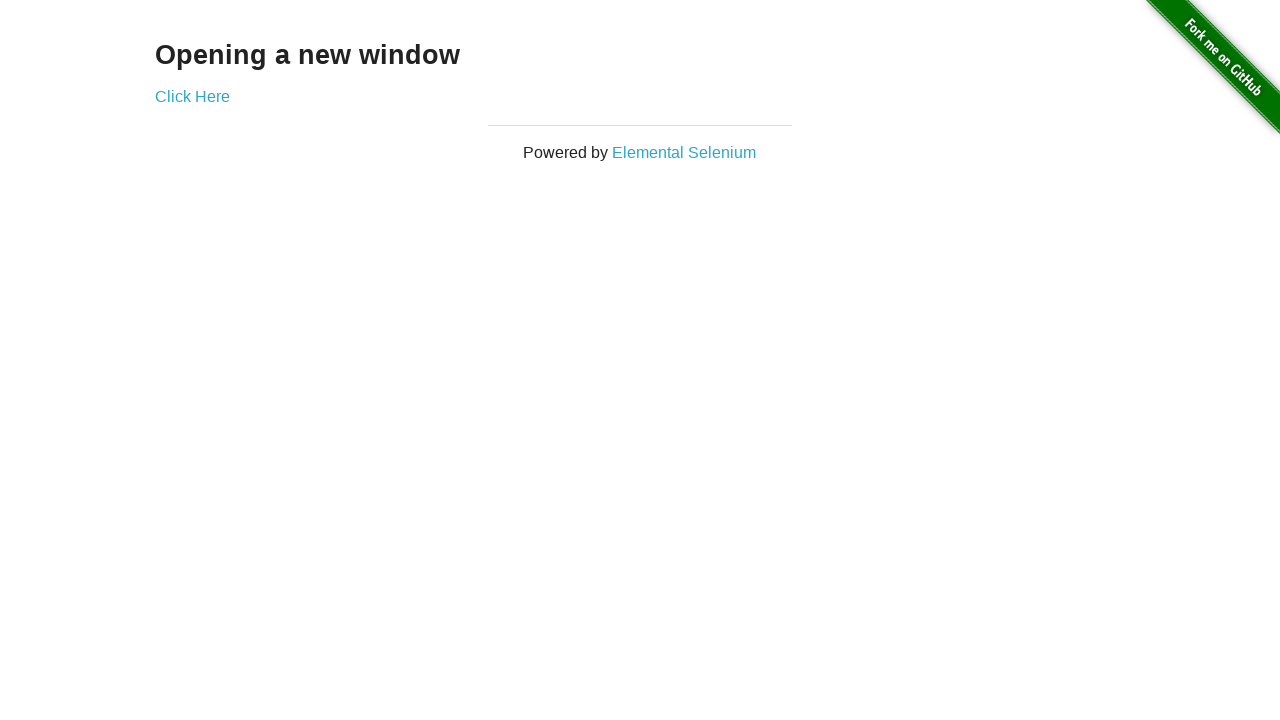

Clicked link that opens a new window at (192, 96) on .example a
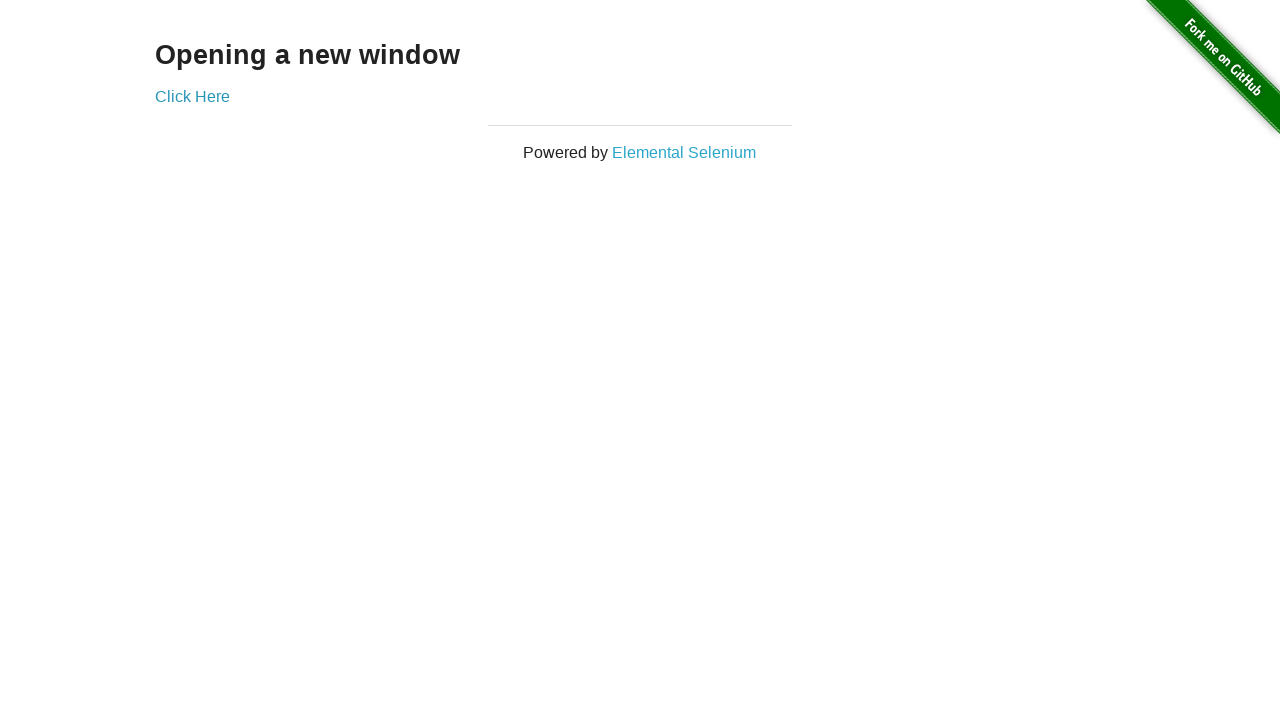

Verified original window title is 'The Internet'
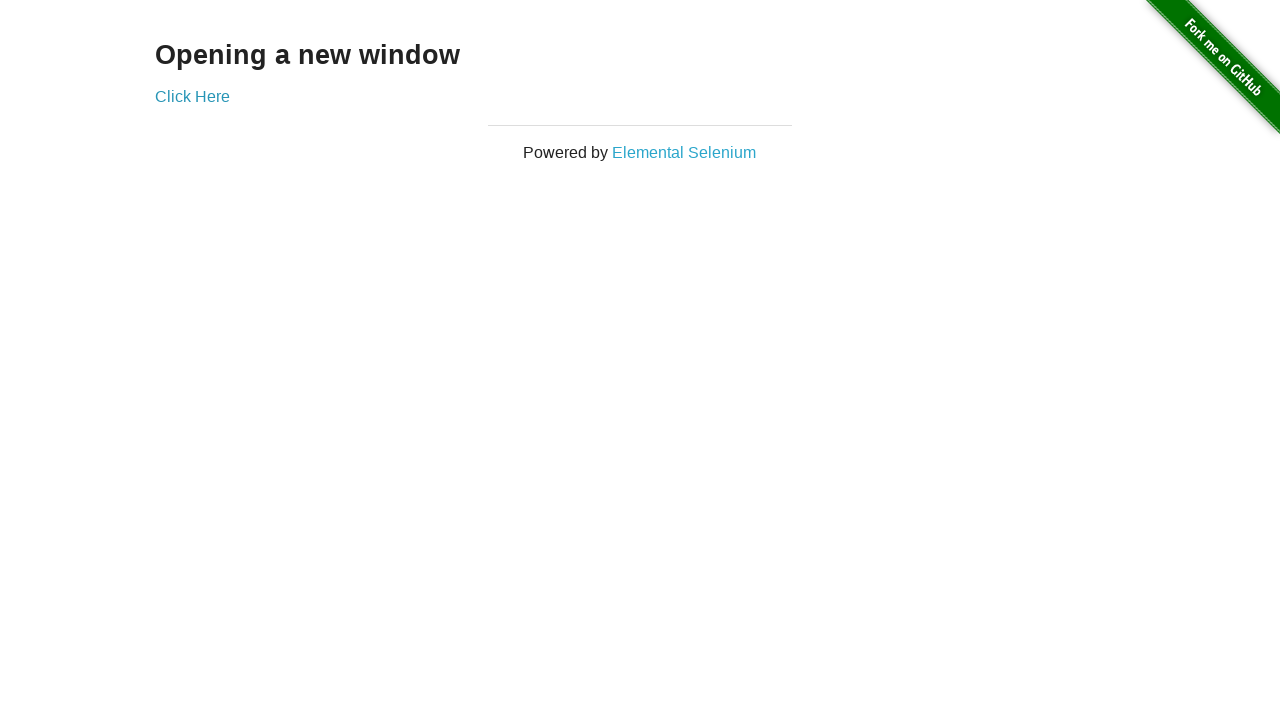

New page finished loading
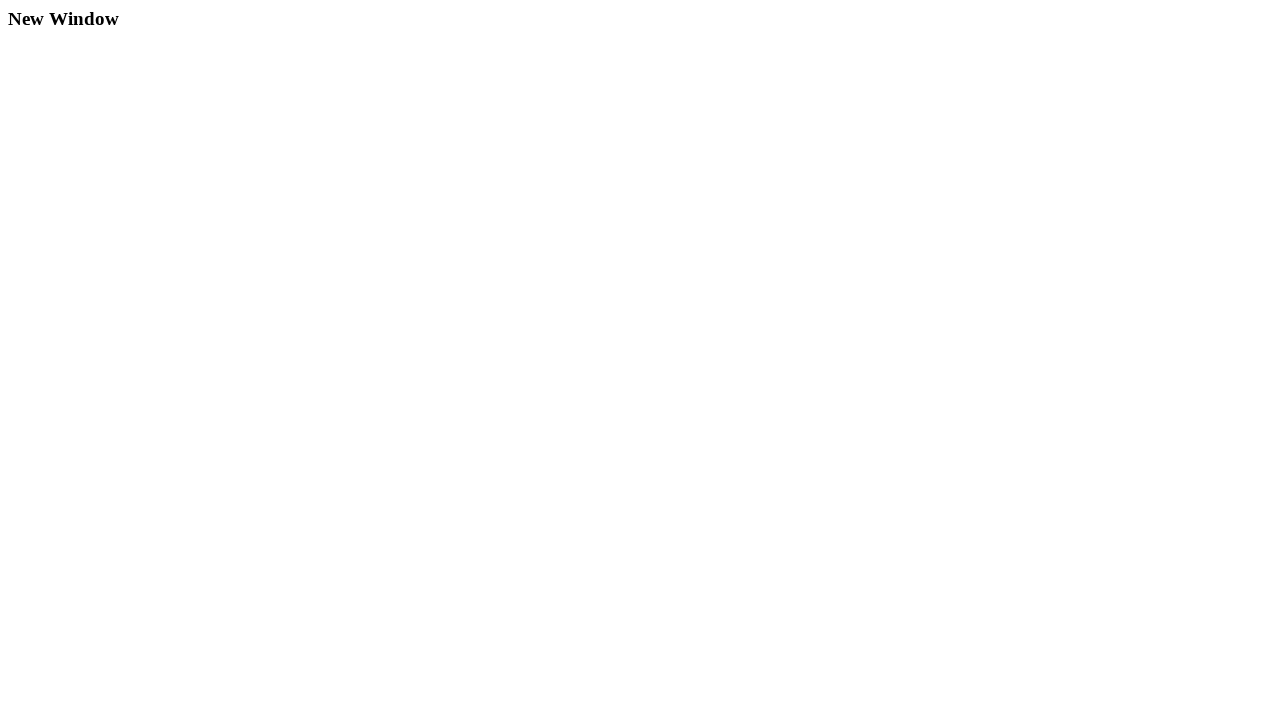

Verified new window title is 'New Window'
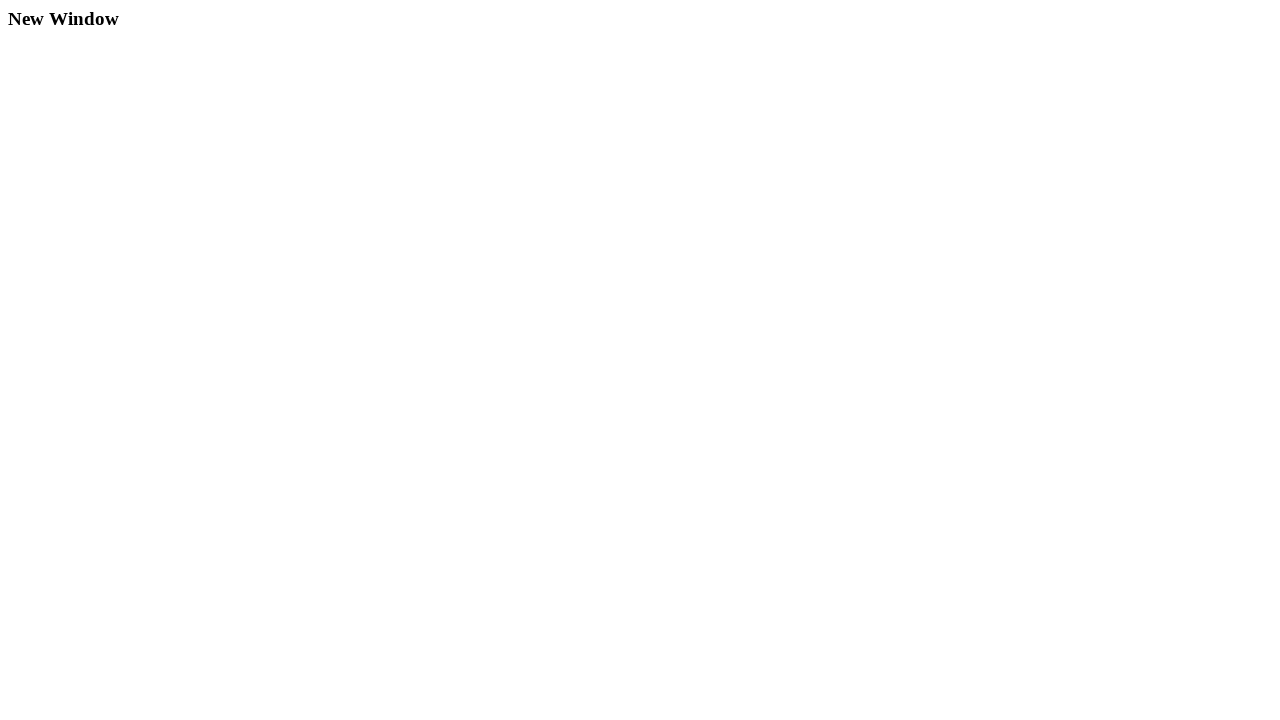

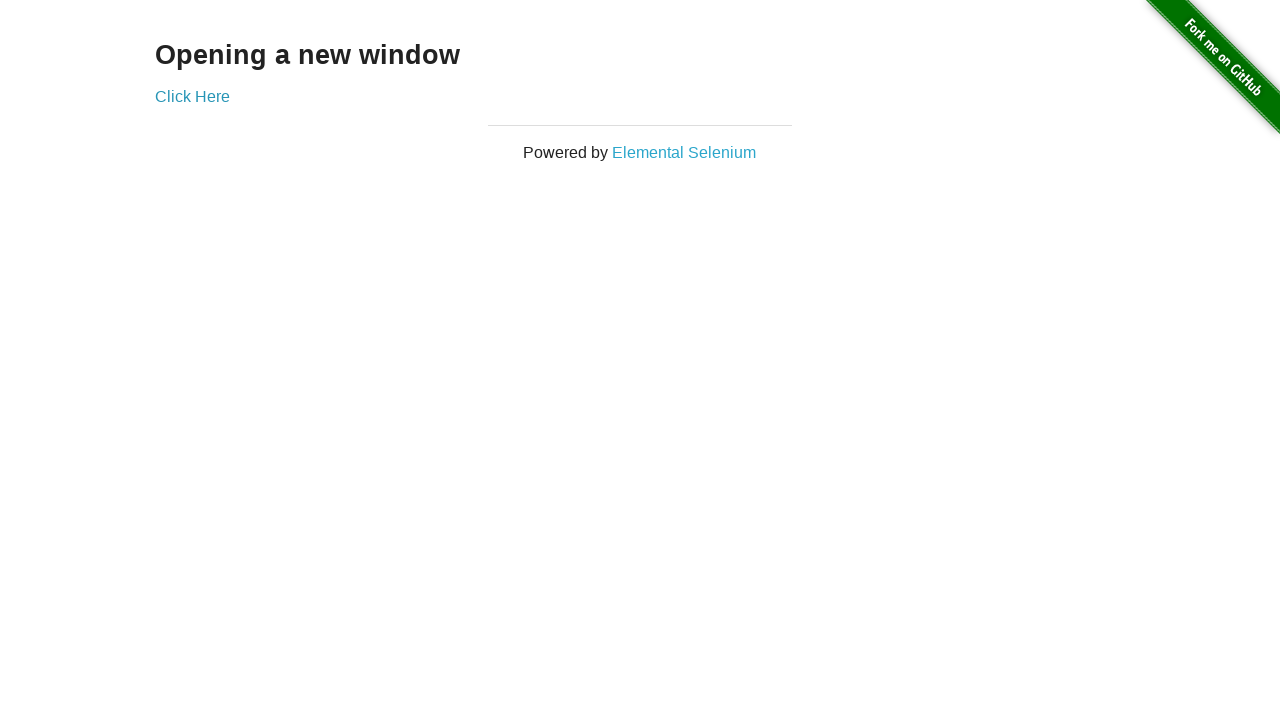